Tests the Community page by navigating to it, checking header, Our Story section, Mission & Values section, team member profiles, and blog posts with Read More functionality.

Starting URL: https://imaginxavr.com/

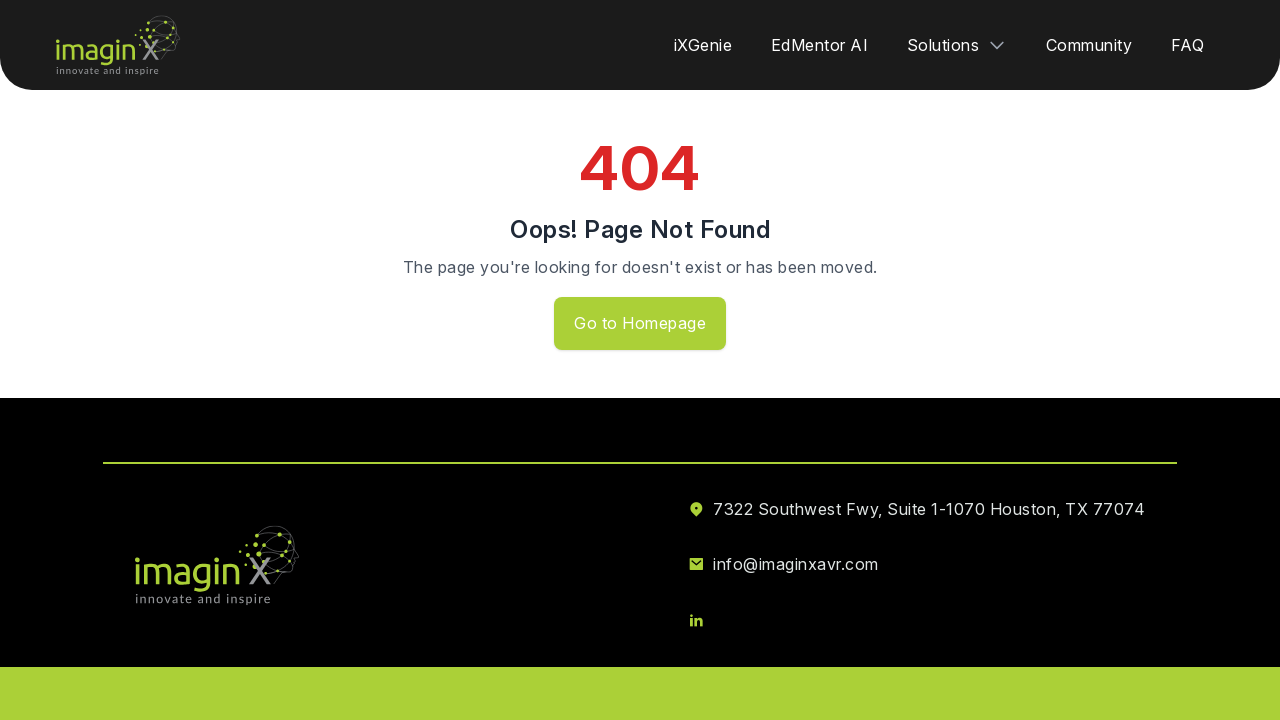

Page loaded successfully
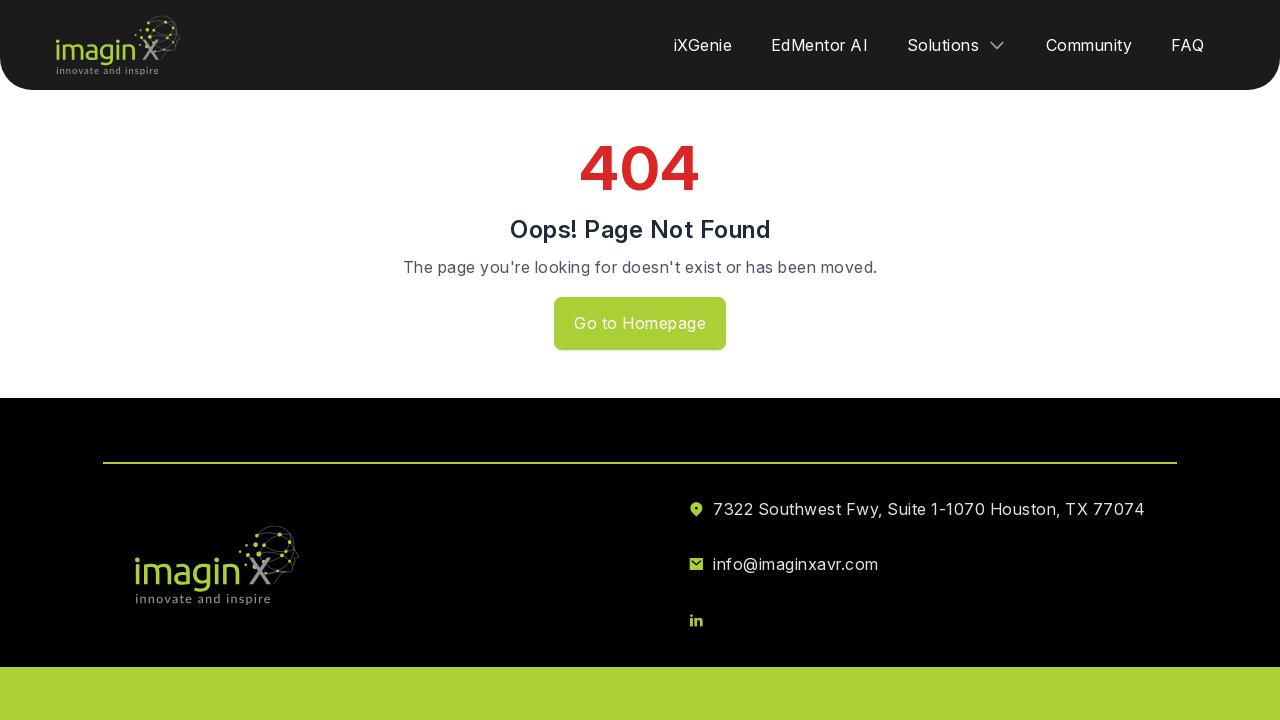

Clicked on Community navigation link at (1089, 45) on xpath=(//a[normalize-space()='Community'])[1]
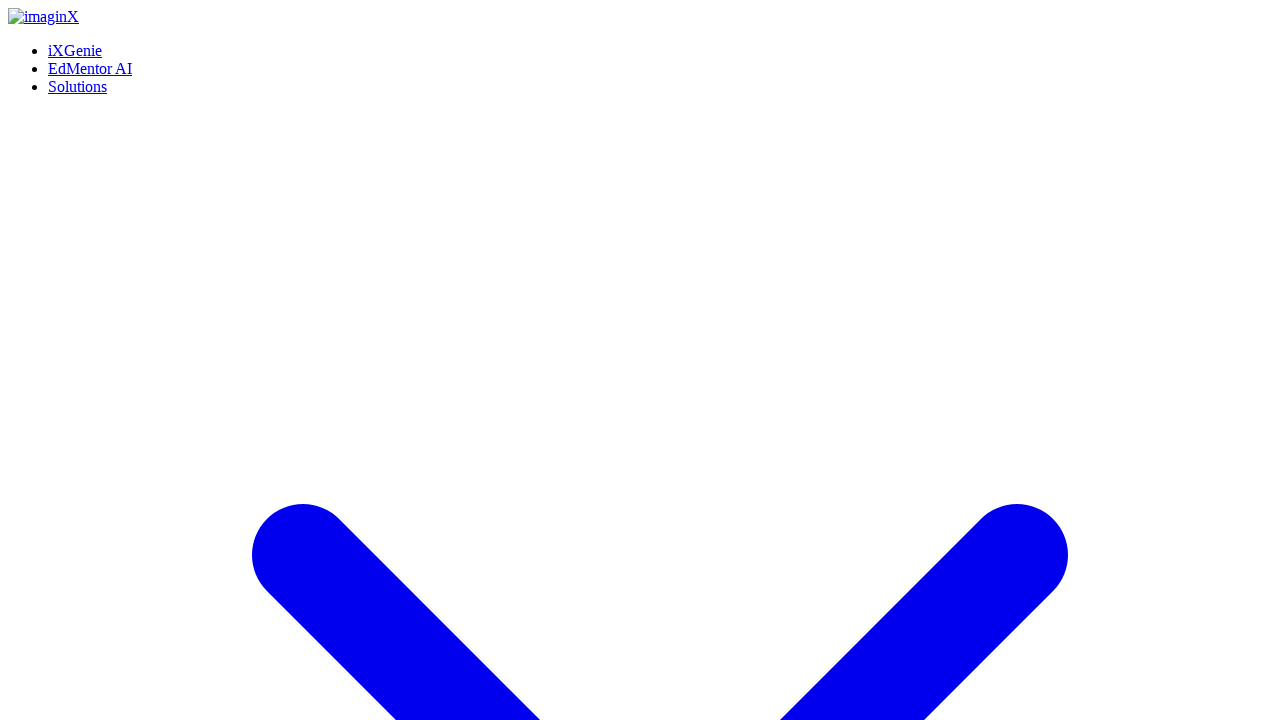

Community page loaded
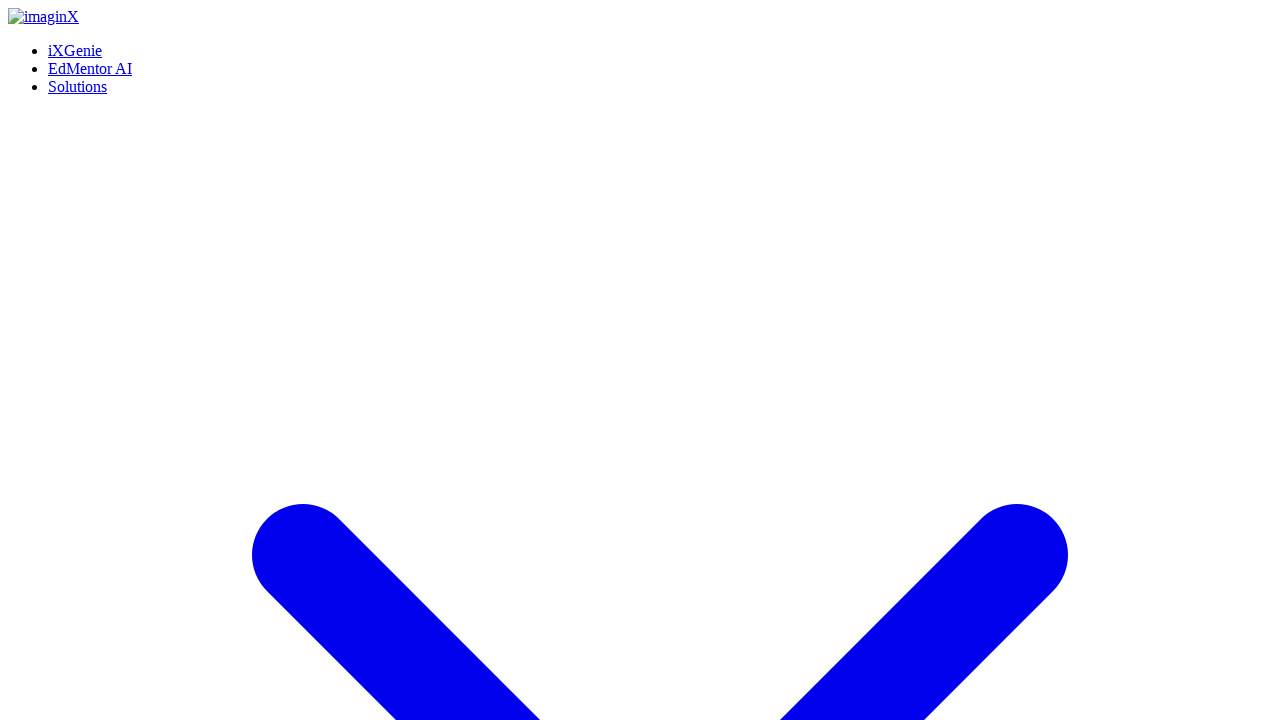

Waited 2 seconds for page to fully render
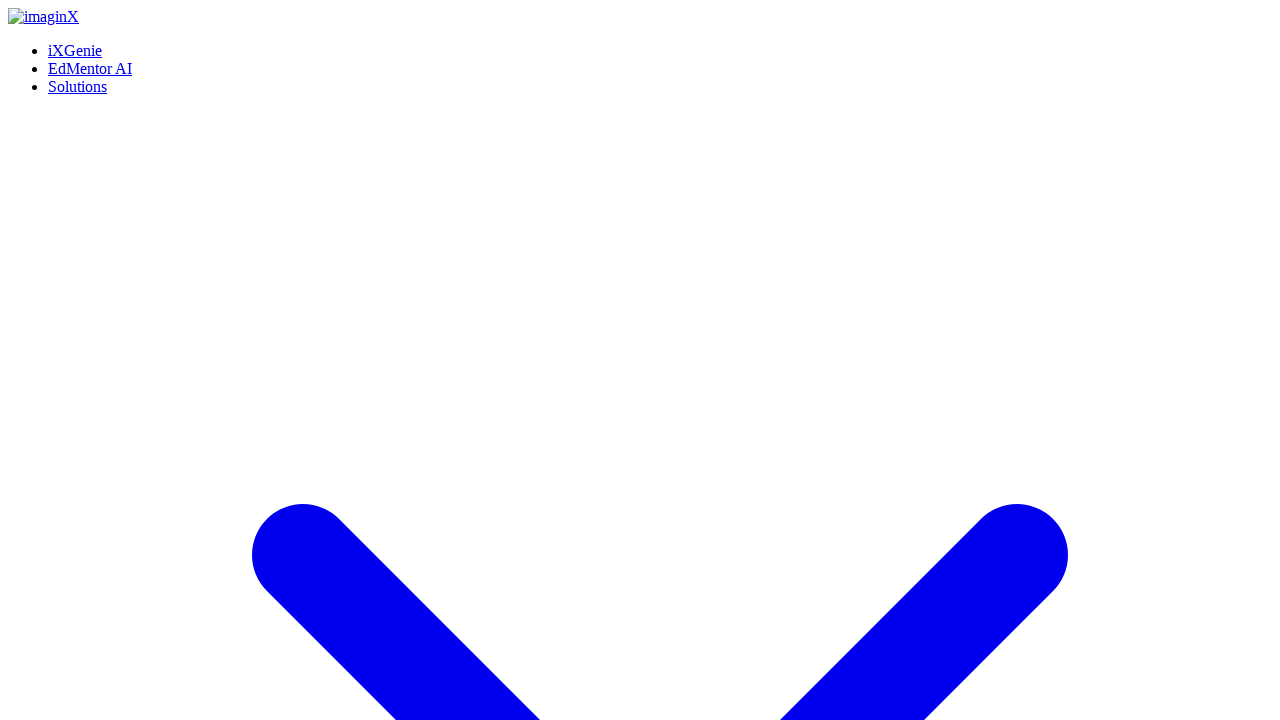

Scrolled to bottom of page
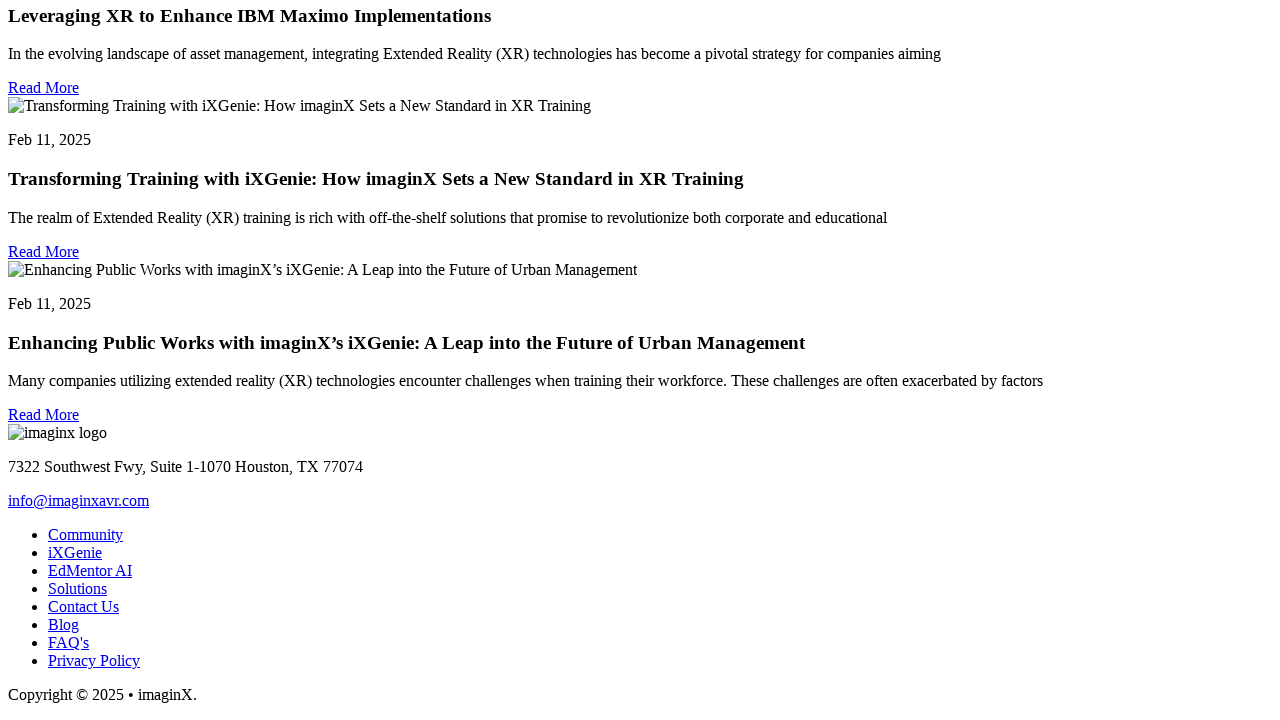

Waited 1 second after scrolling
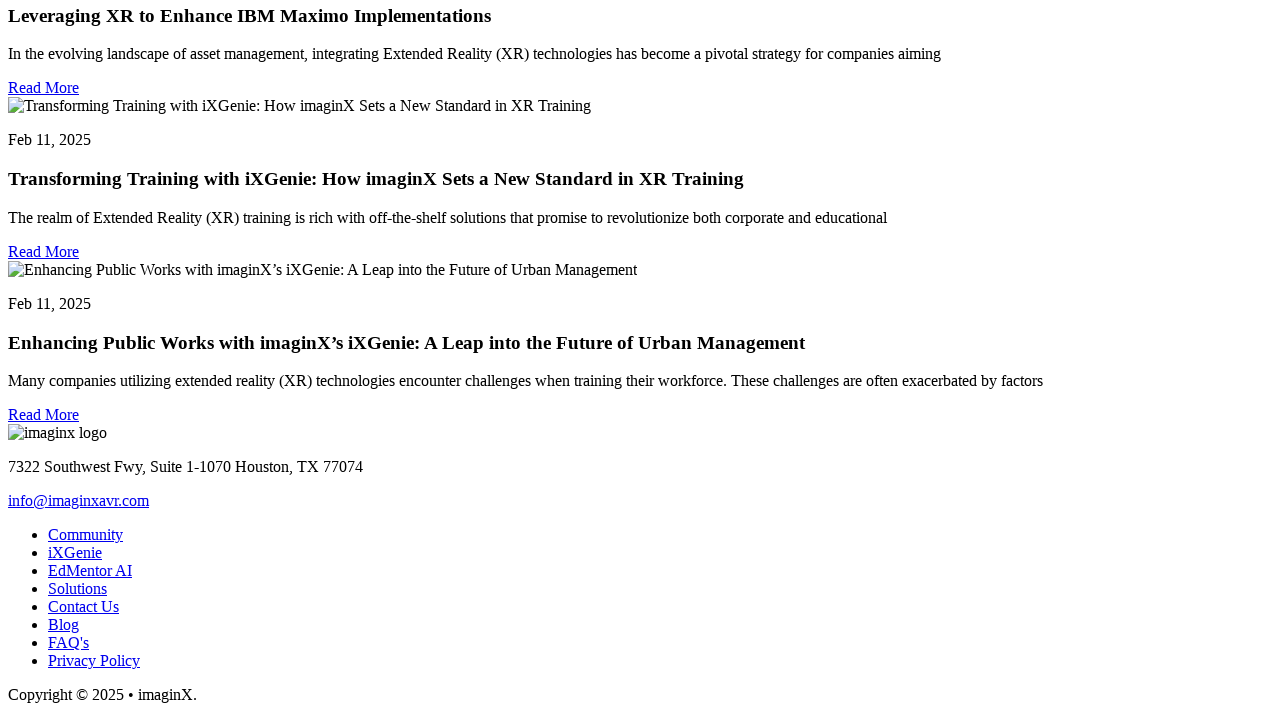

Scrolled back to top of page
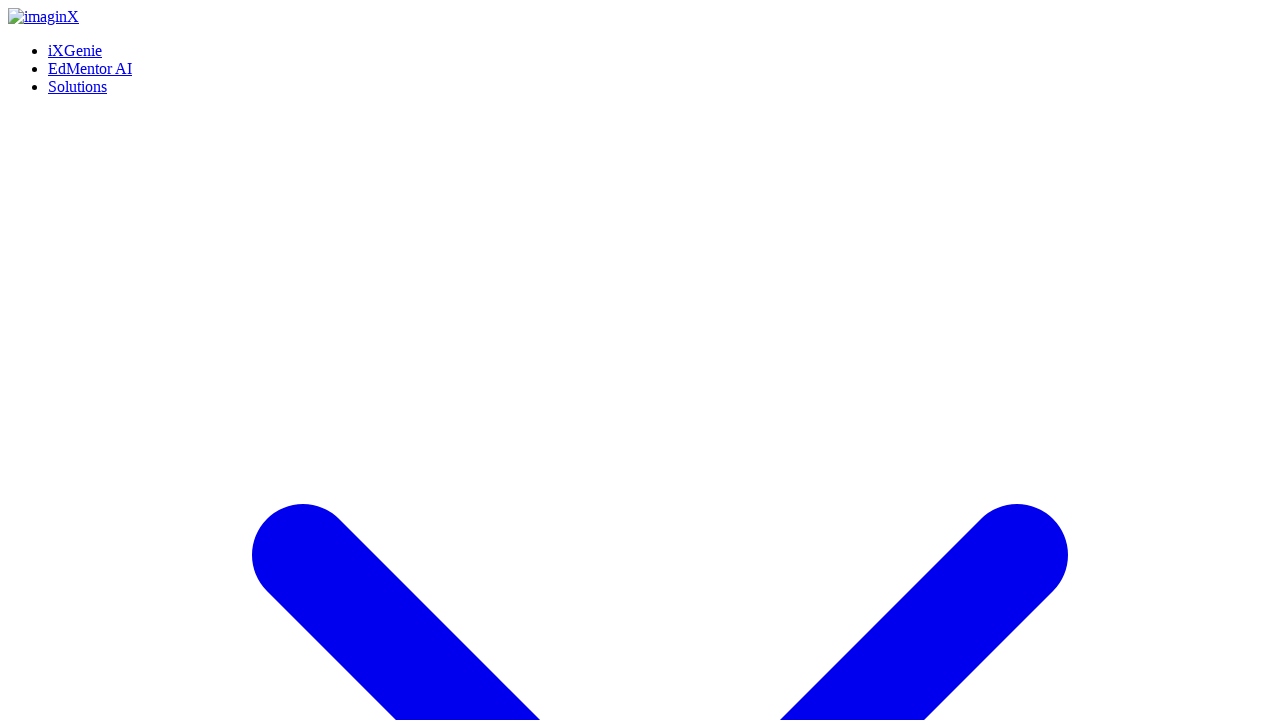

Waited 1 second after scrolling back to top
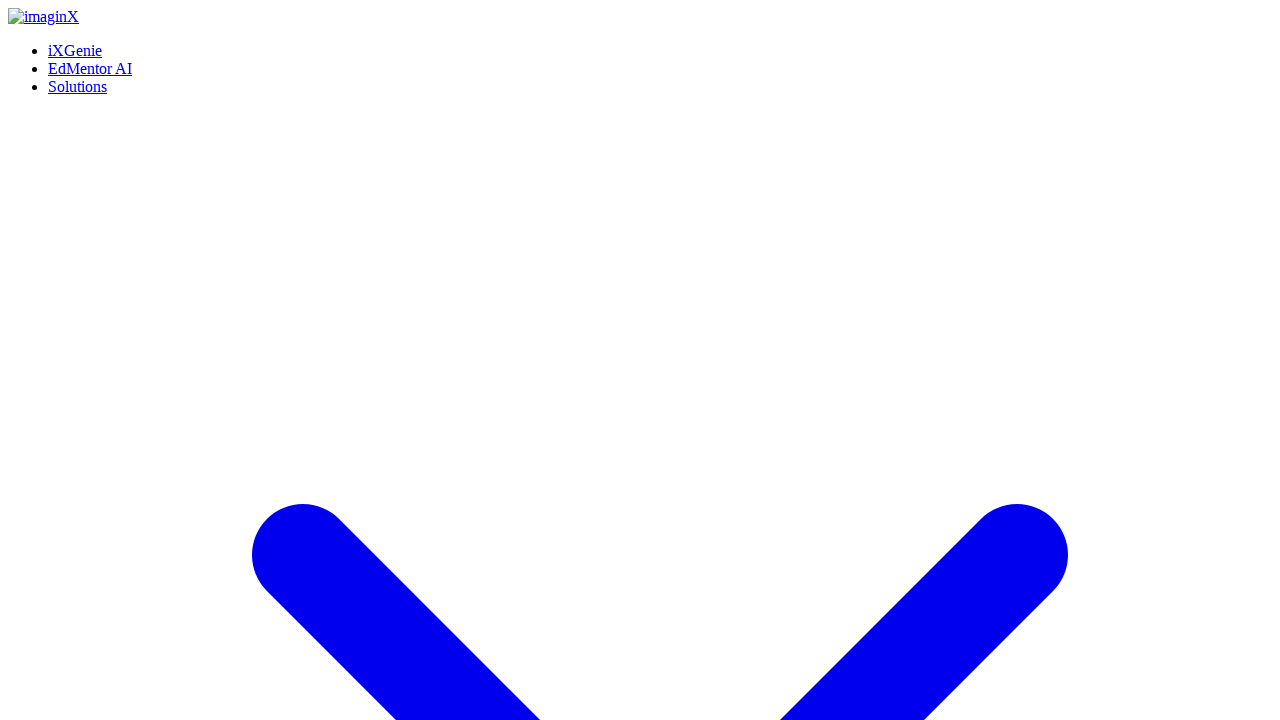

Verified Community page header 'Get To Know imaginX' is present
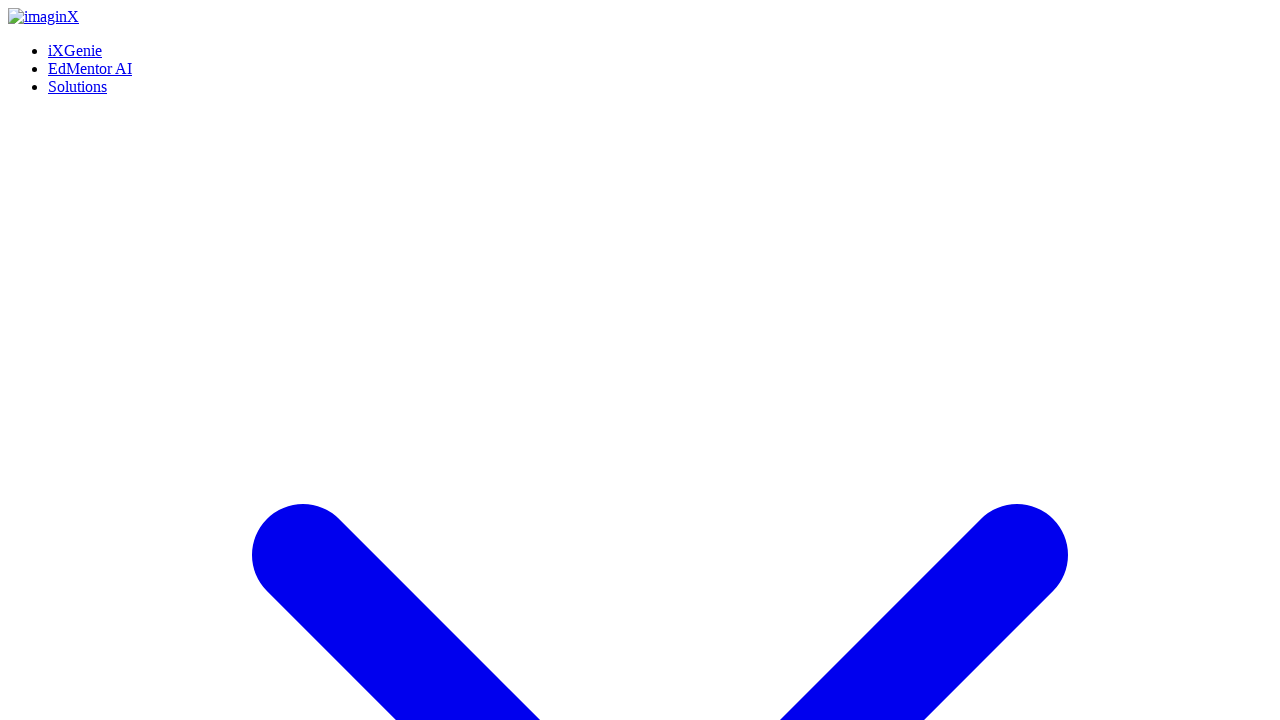

Verified 'Our Story' section heading is present
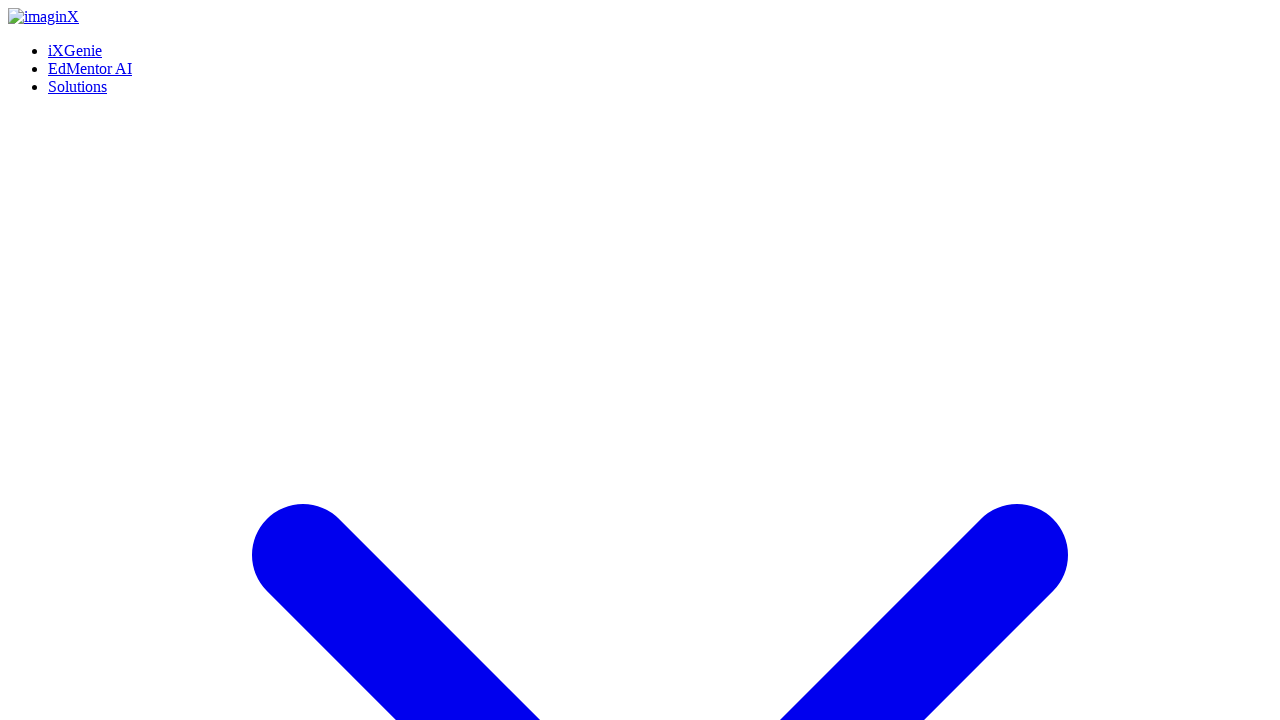

Verified 'Mission & values' section heading is present
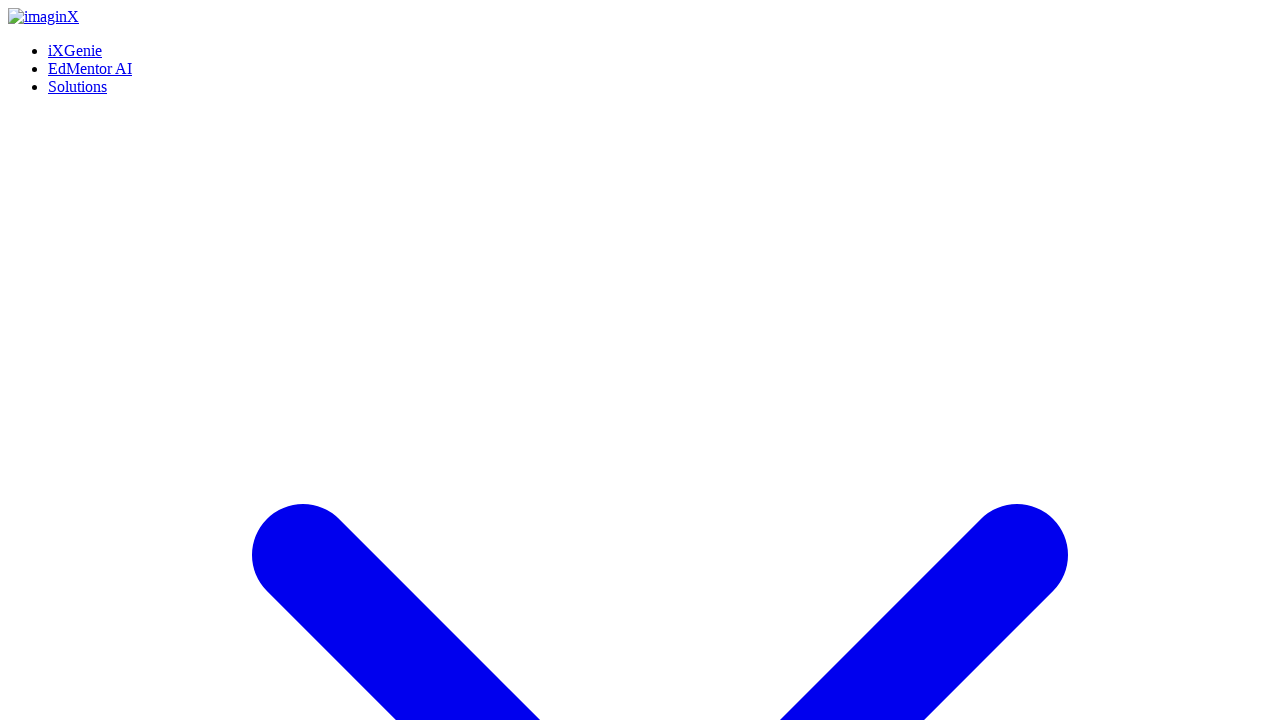

Verified 'Mission' value heading is present
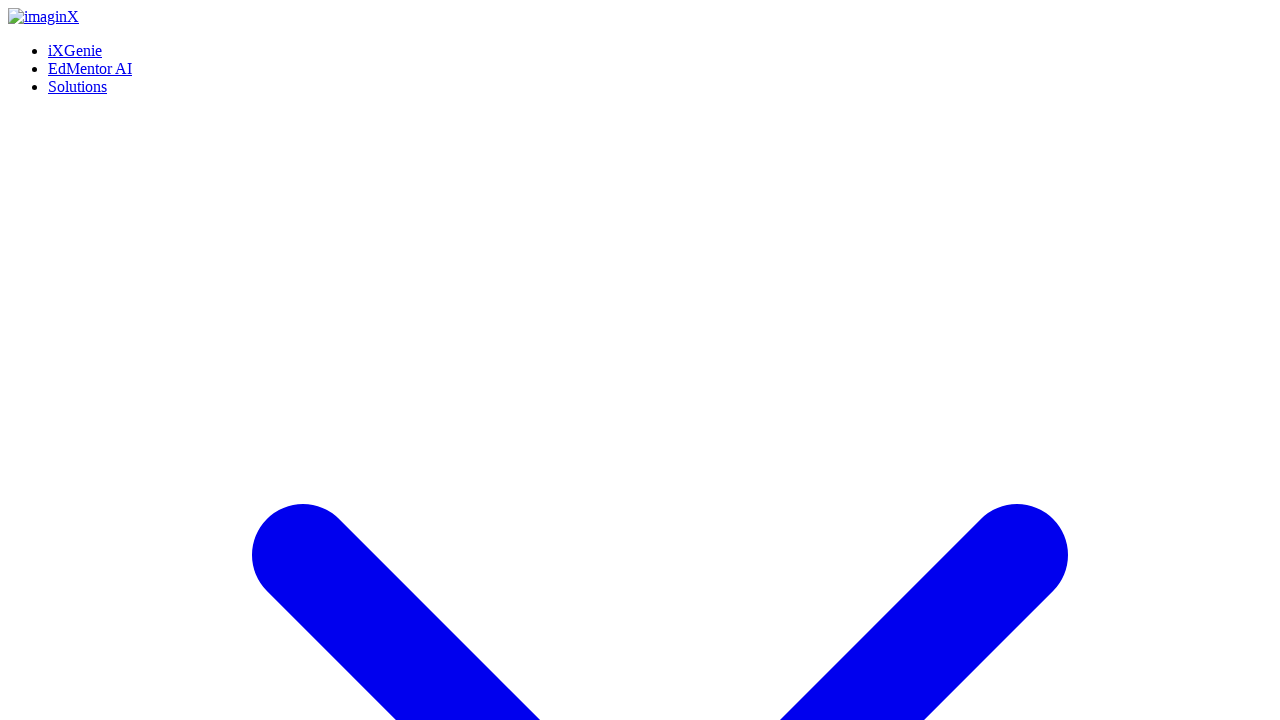

Verified 'Vision' value heading is present
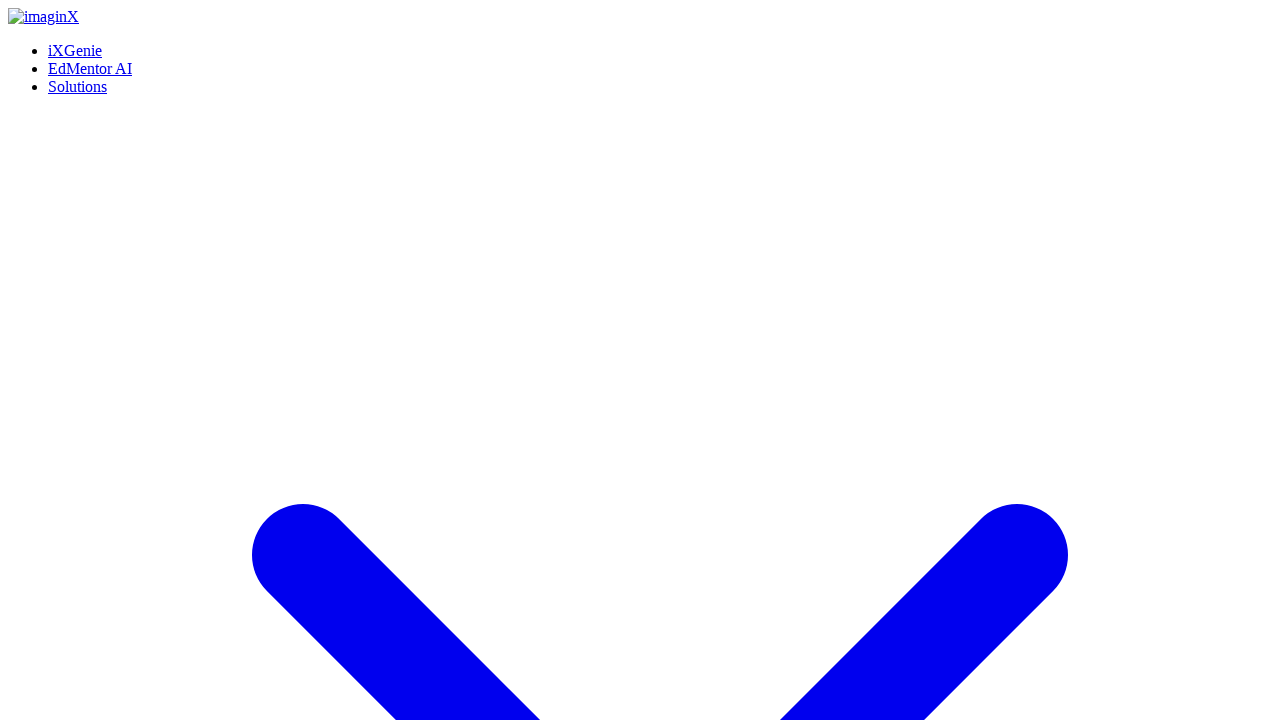

Verified 'Collaboration' value heading is present
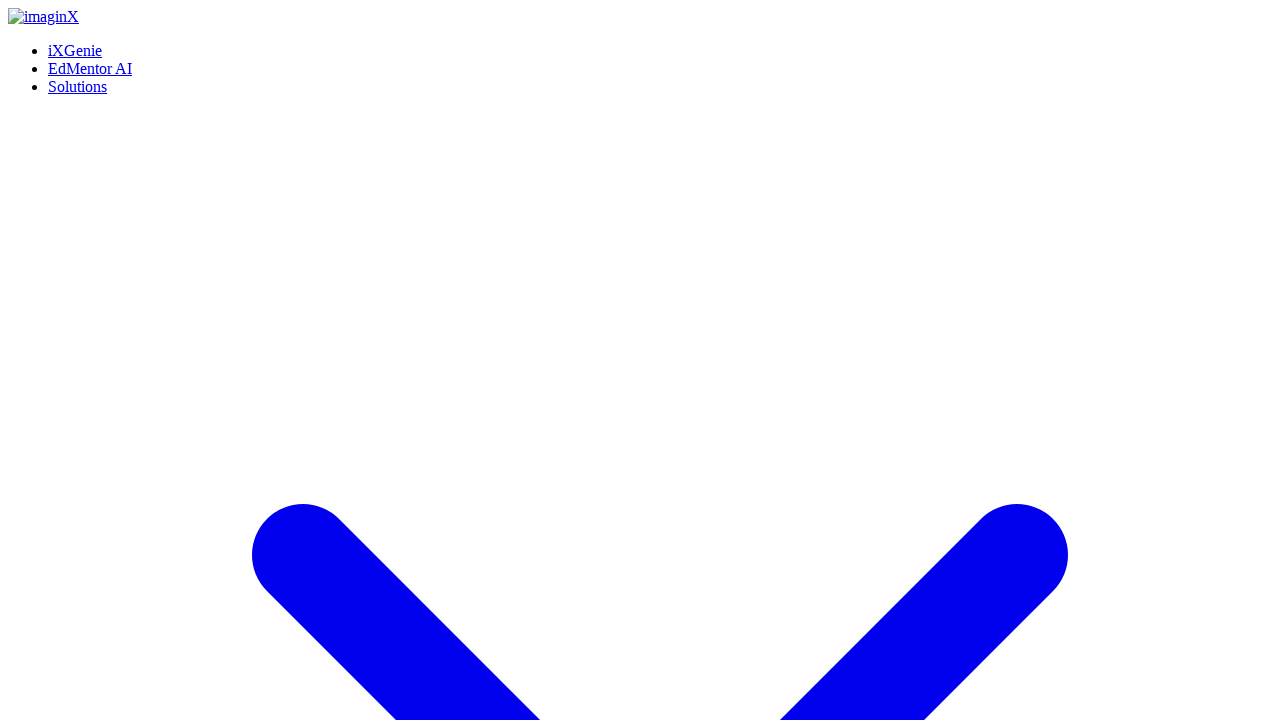

Verified 'Innovation' value heading is present
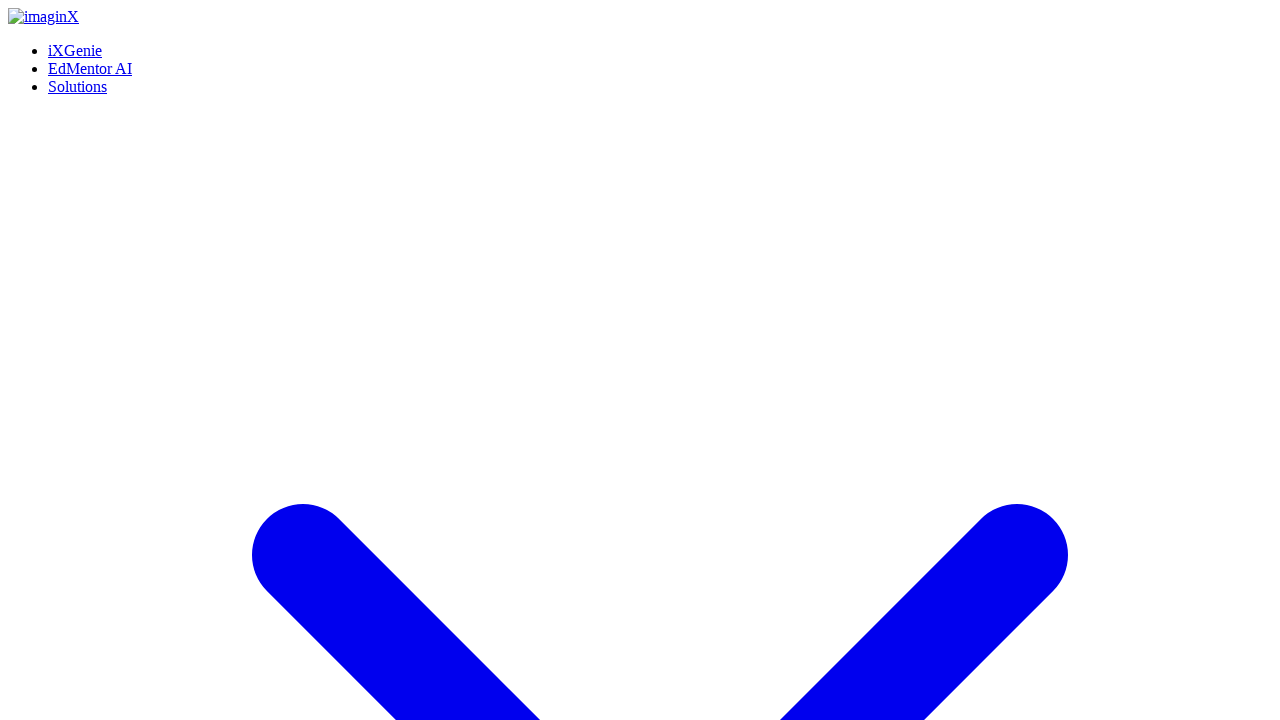

Verified 'Integrity' value heading is present
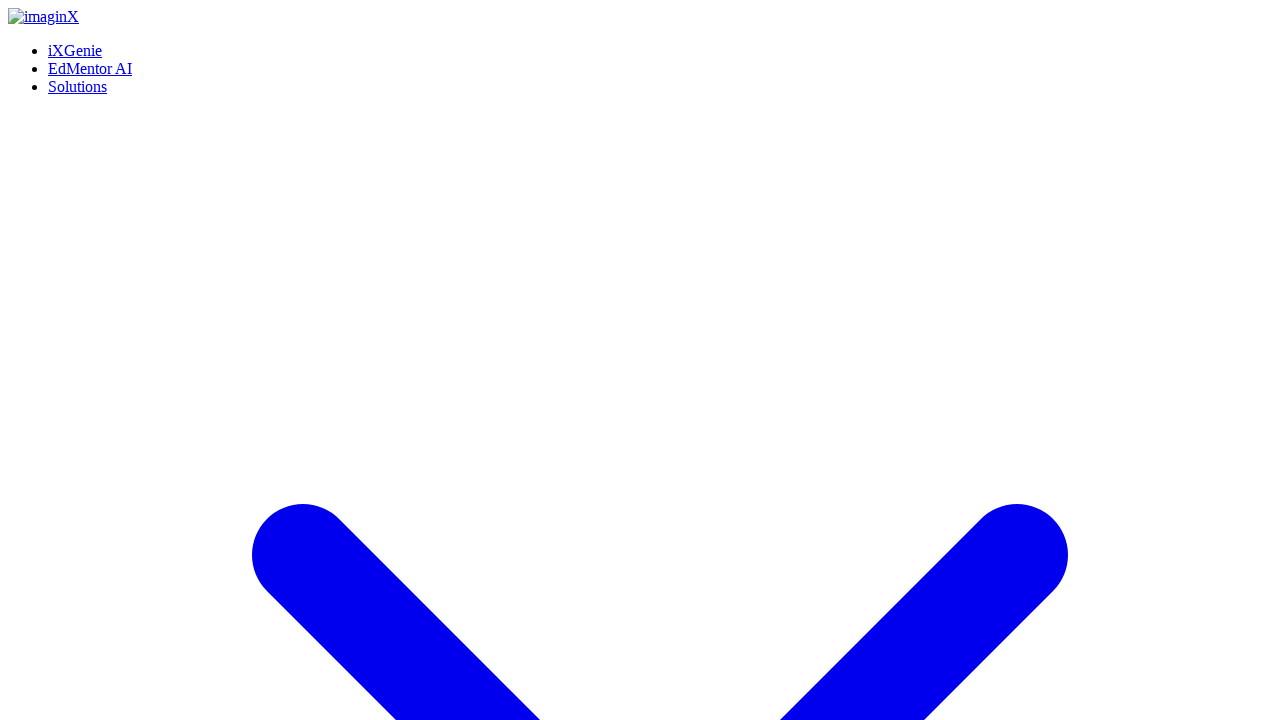

Verified 'Result Driven' value heading is present
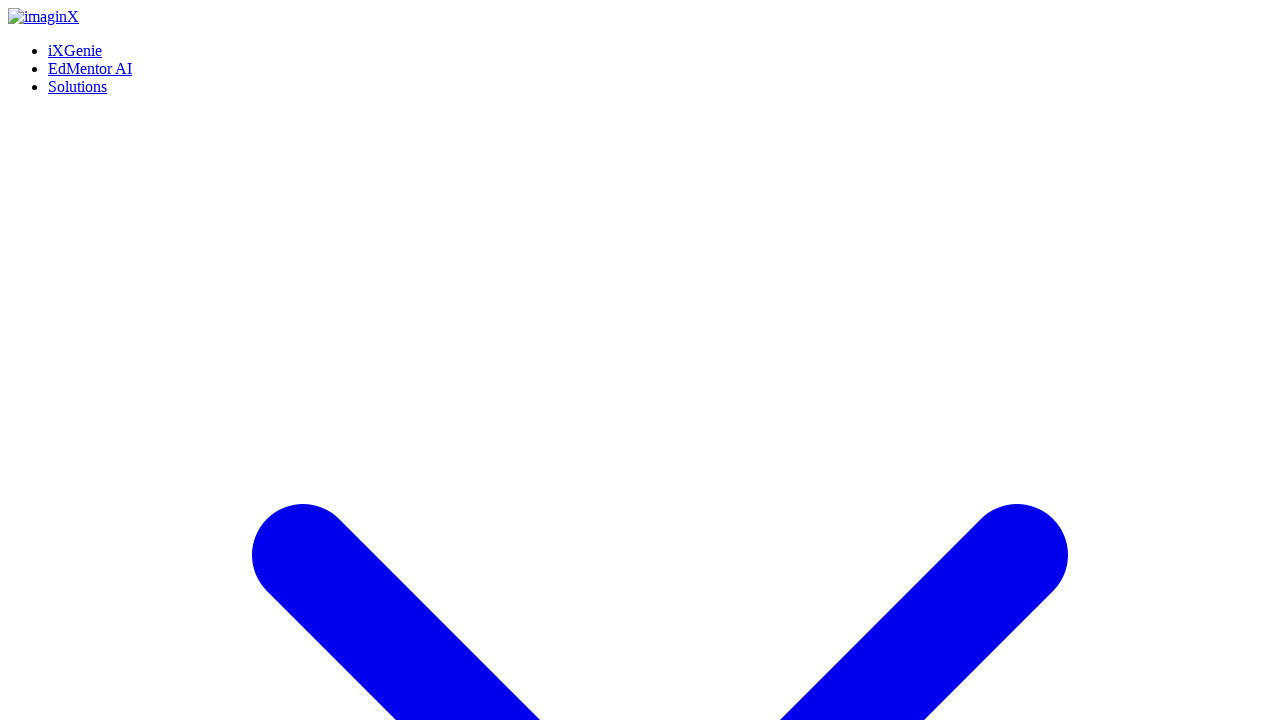

Verified team section heading 'The People Behind imaginX' is present
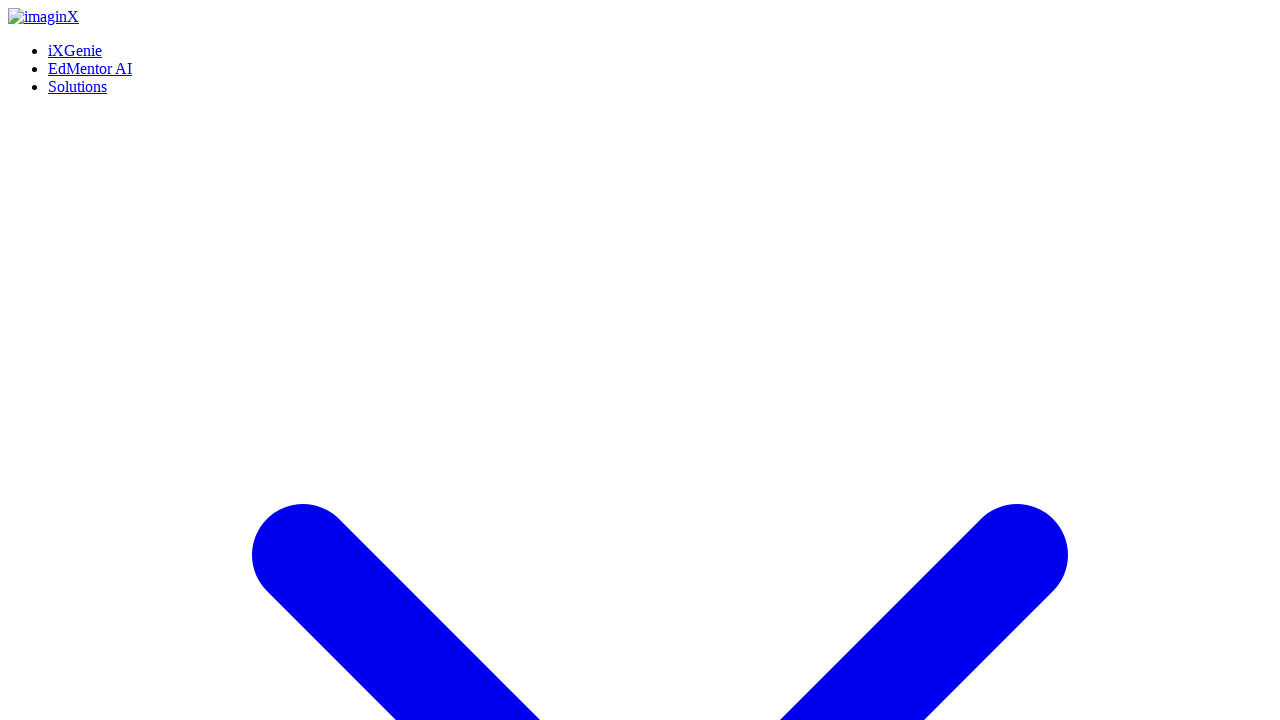

Verified team member 'Michael Matthews' is present
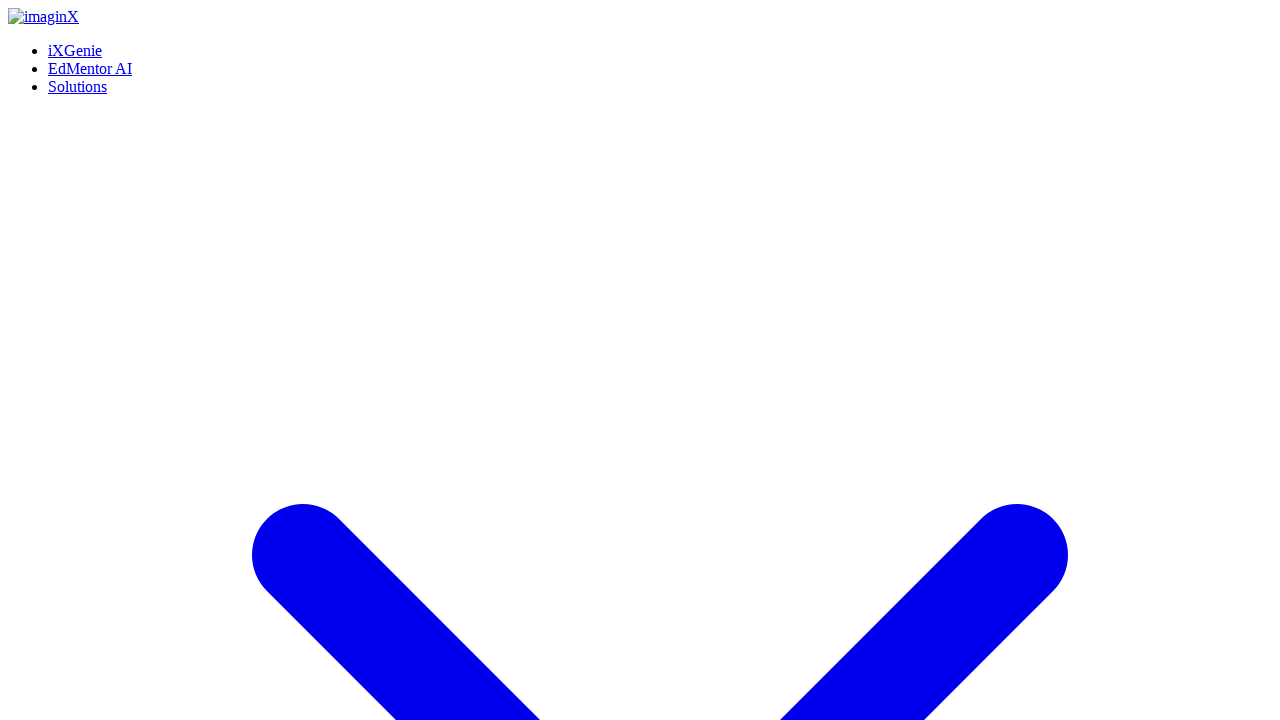

Verified team member 'Girish Prabhu' is present
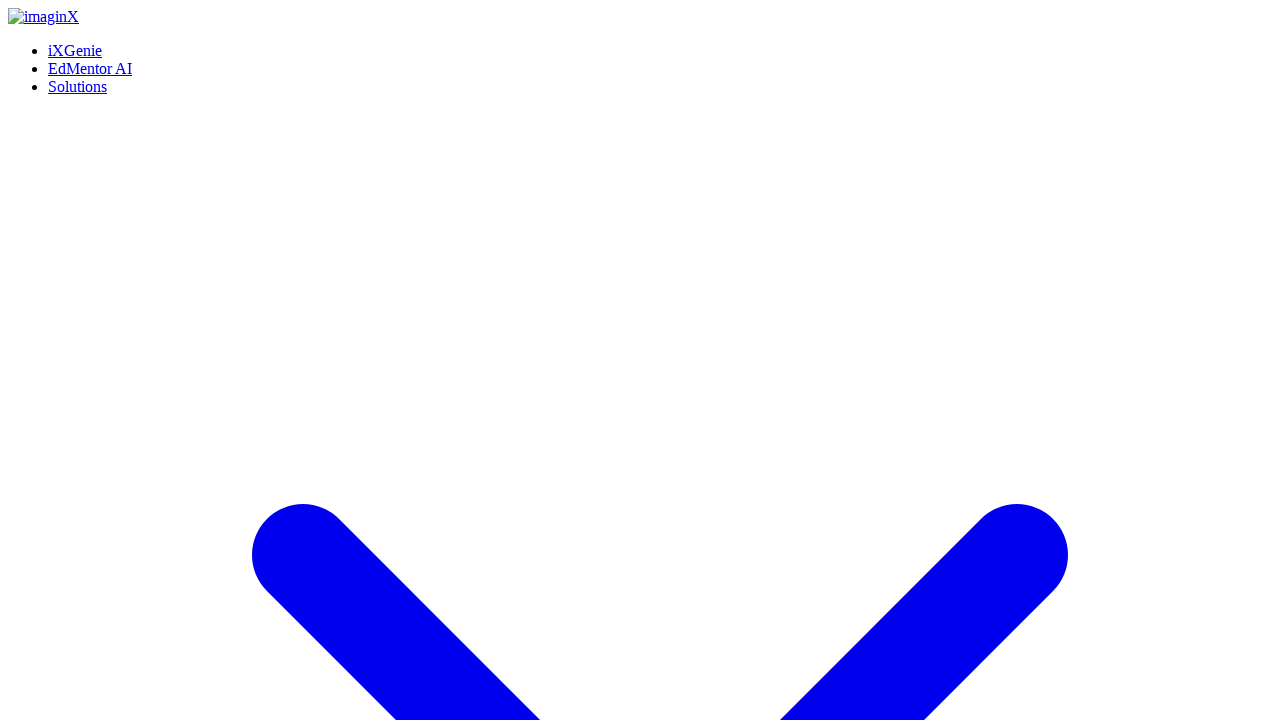

Verified team member 'Suresh Katamreddy' is present
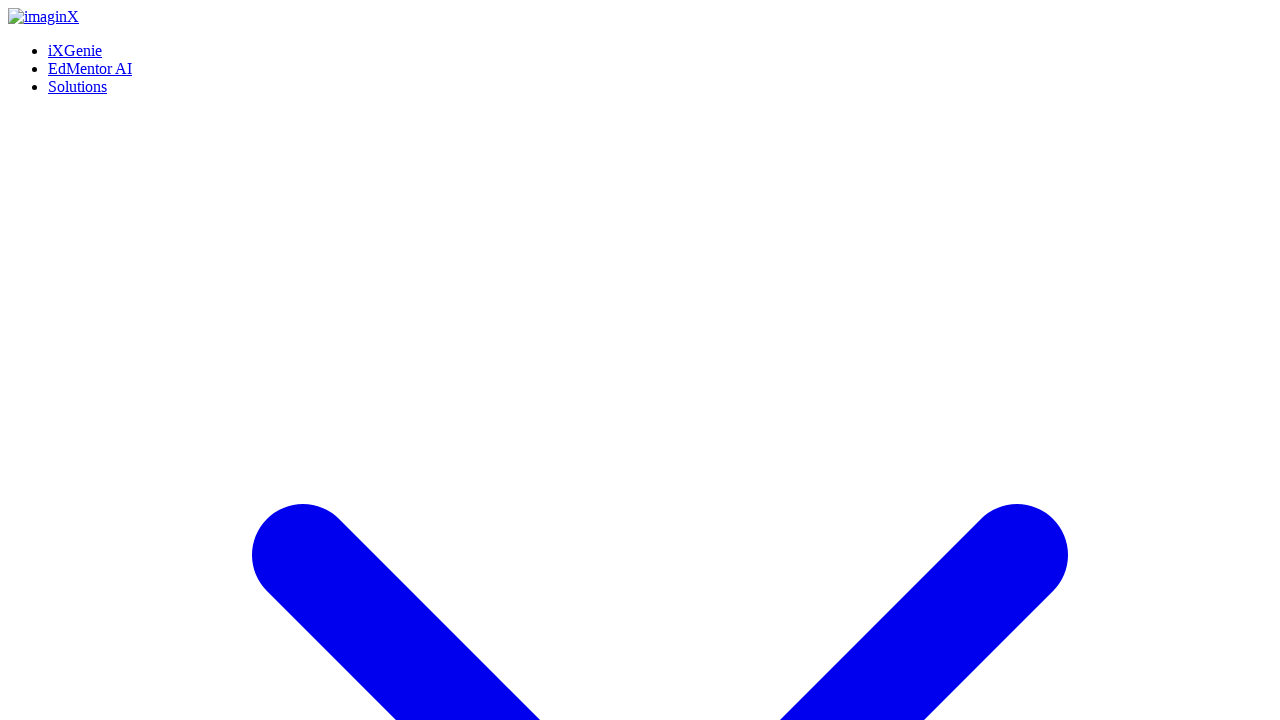

Verified 'Blogs' section heading is present
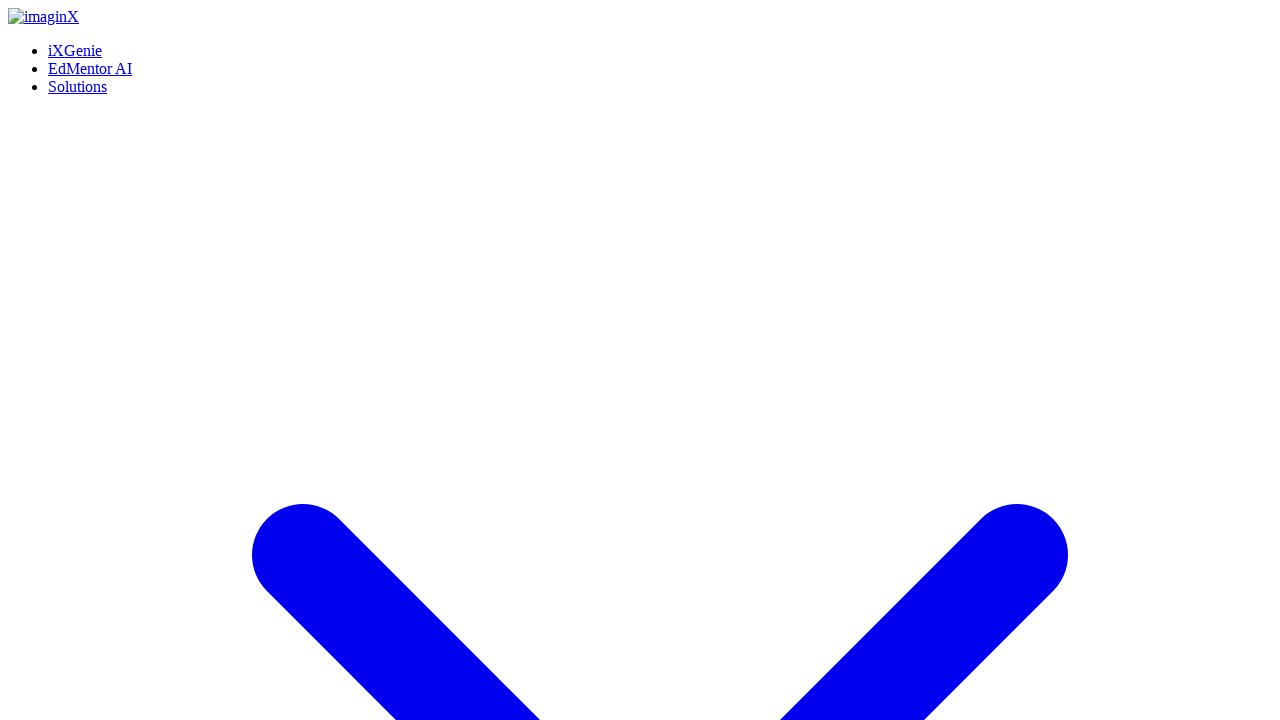

Hovered over first blog 'Read More' link at (44, 261) on xpath=//section[contains(@class,'ourBlogsSec')]/div[2]/div >> nth=0 >> xpath=/di
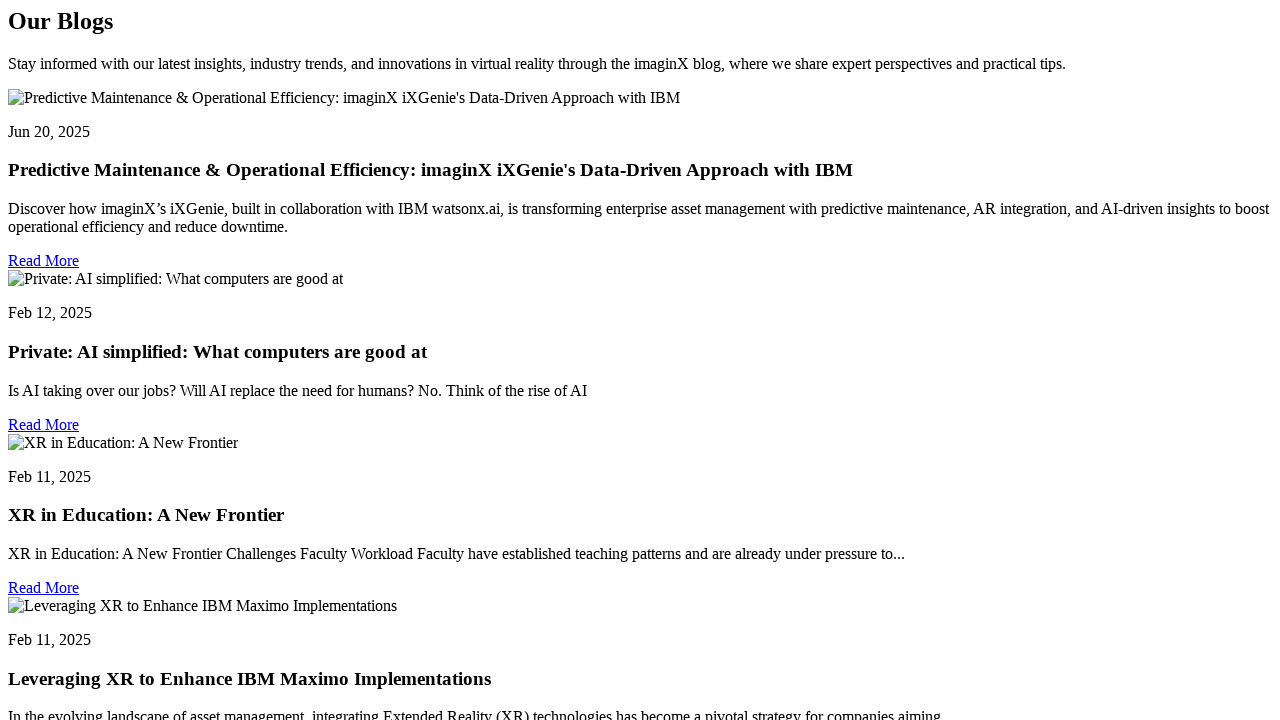

Waited 500ms for hover effect
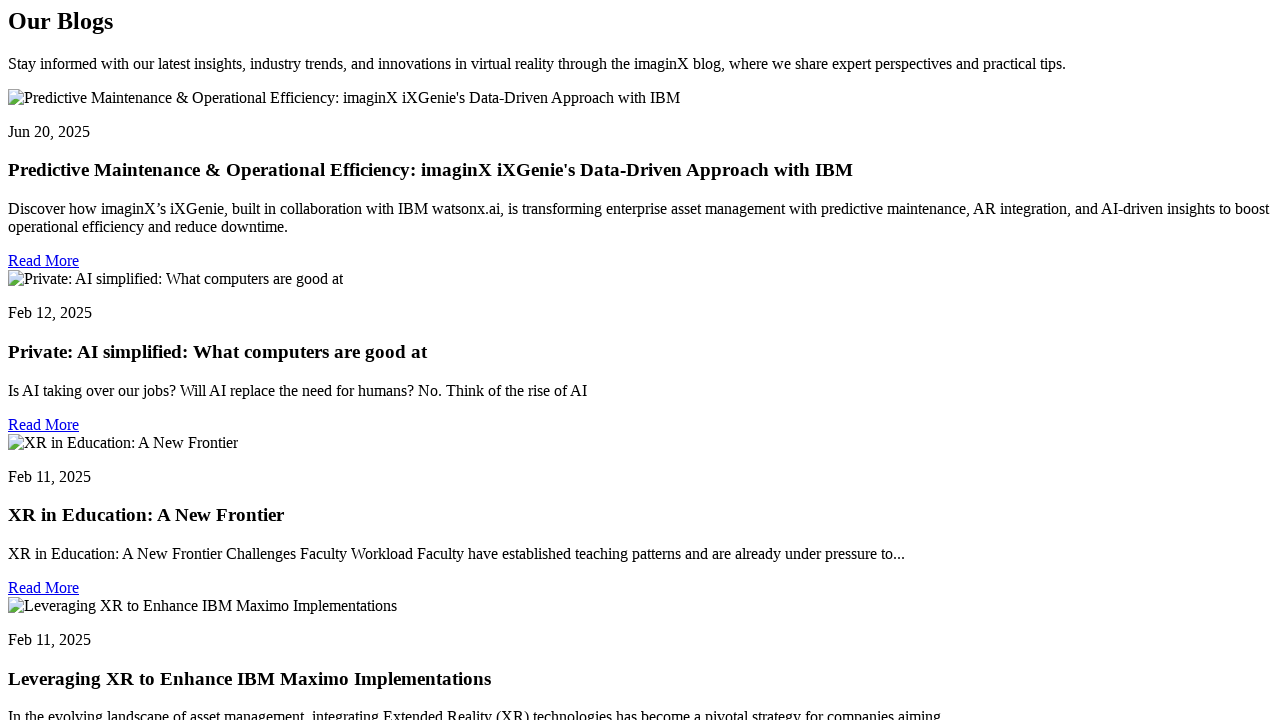

Clicked first blog 'Read More' link at (44, 261) on xpath=//section[contains(@class,'ourBlogsSec')]/div[2]/div >> nth=0 >> xpath=/di
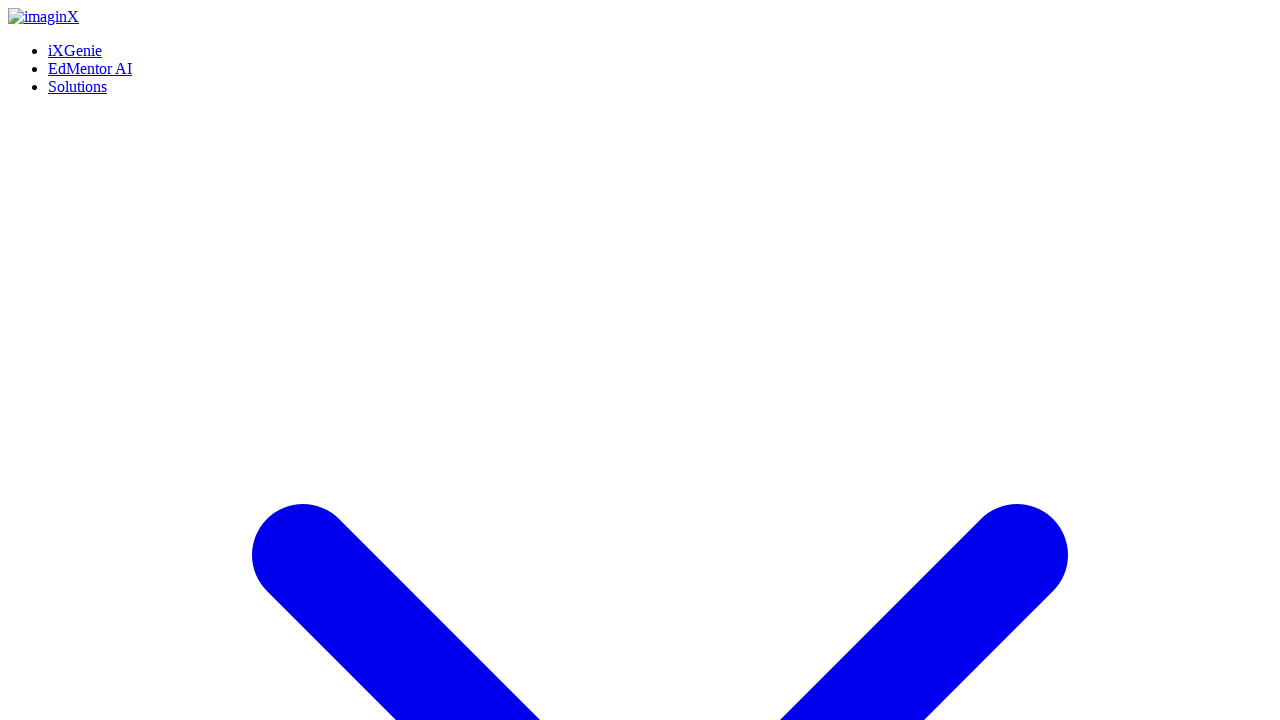

Blog detail page loaded
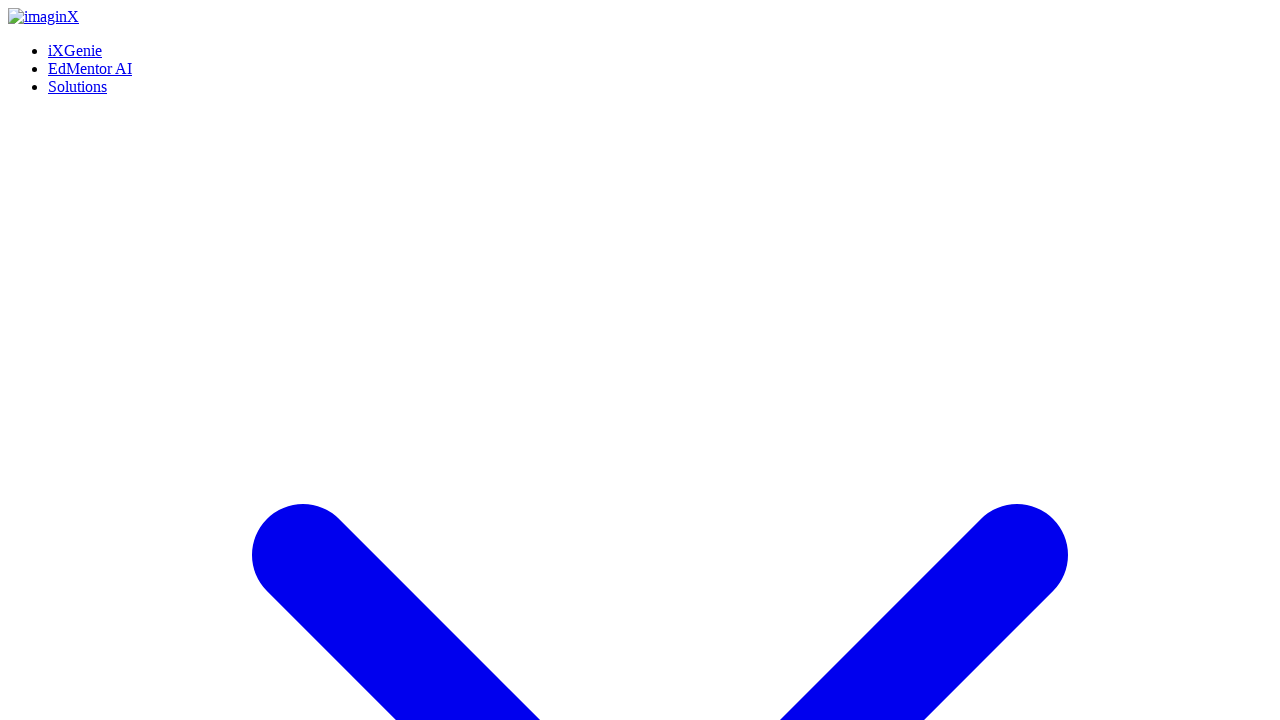

Verified blog detail page title is present
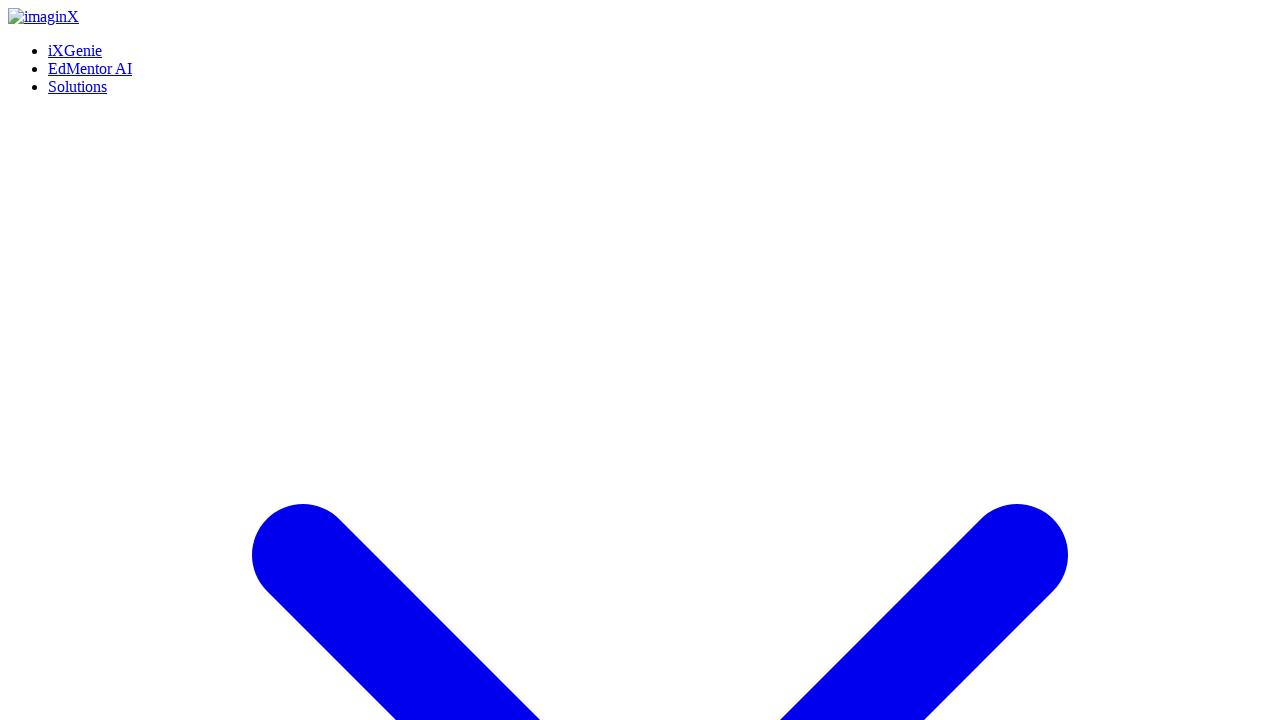

Navigated back to Community page
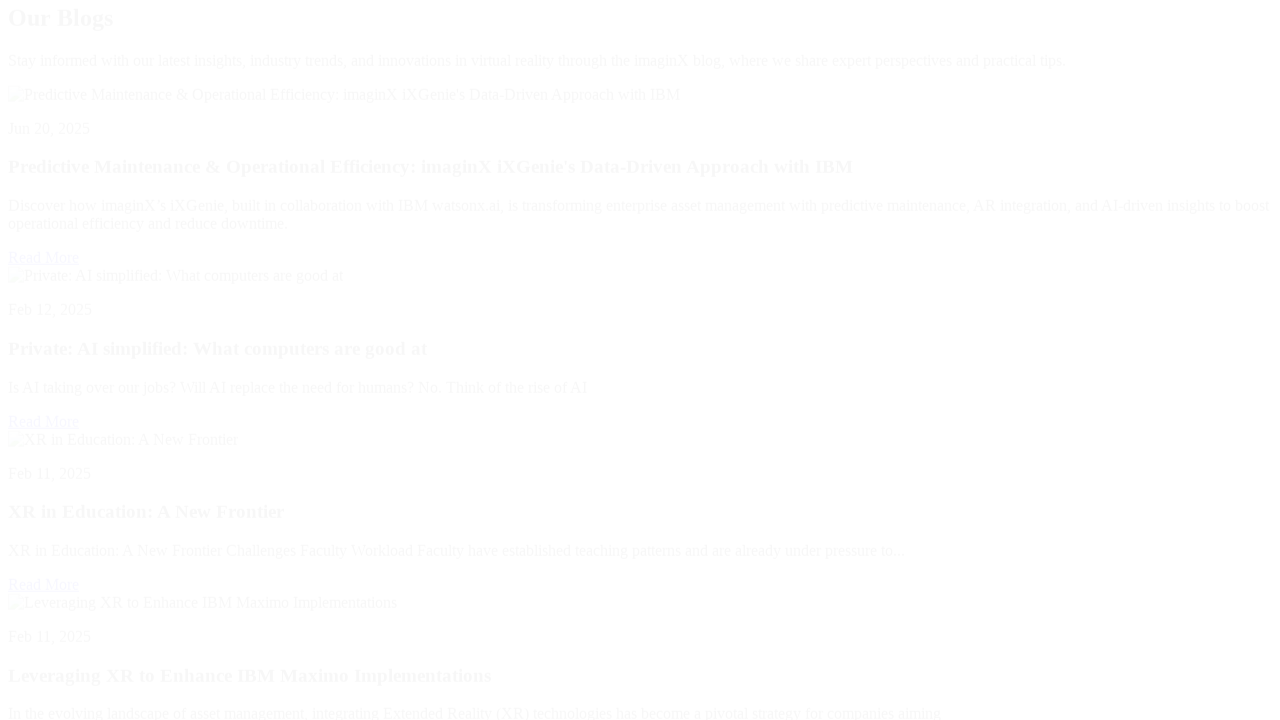

Community page reloaded after navigation
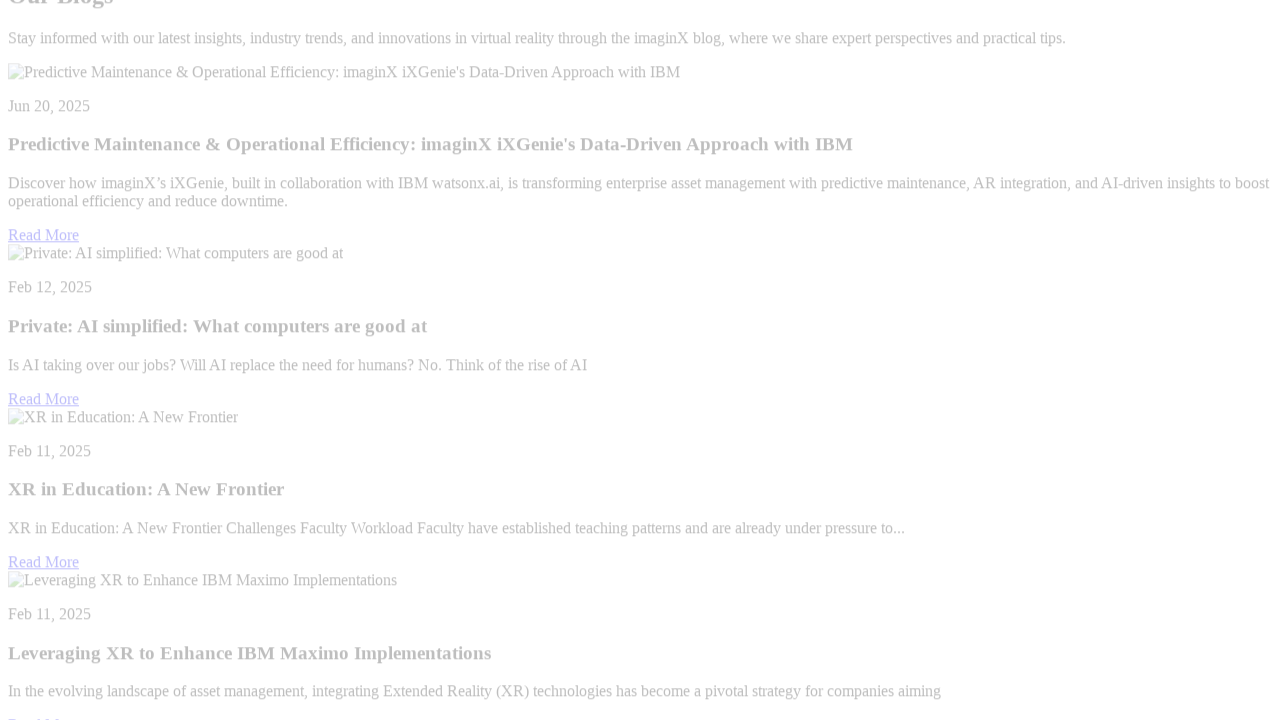

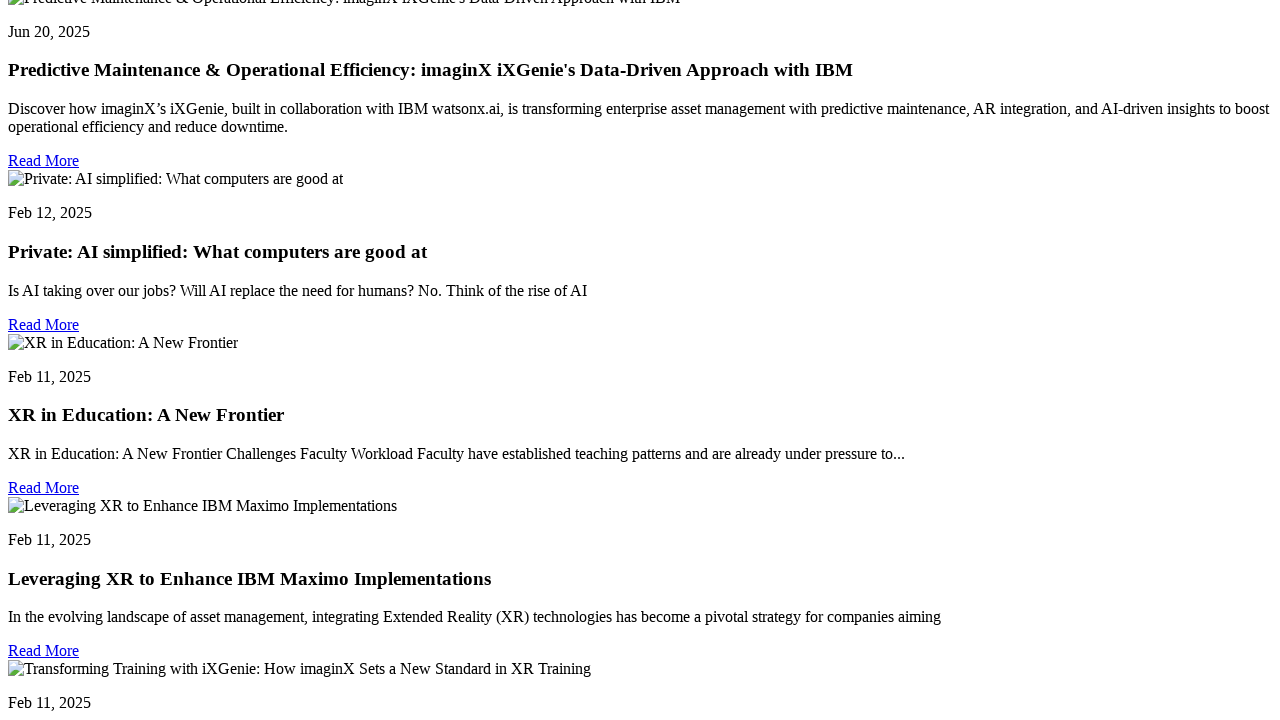